Tests keyboard input and button clicking functionality on a form by entering text in a name field and clicking a button multiple times

Starting URL: https://formy-project.herokuapp.com/keypress

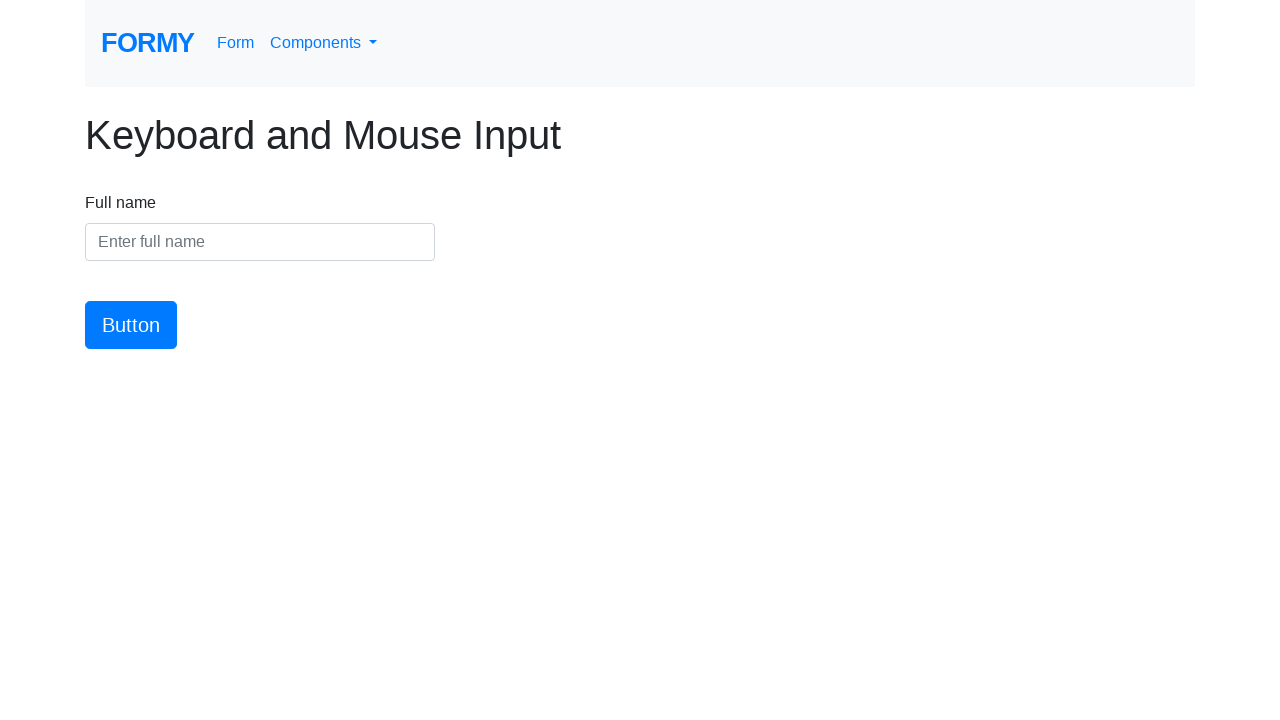

Clicked on the name input field at (260, 242) on #name
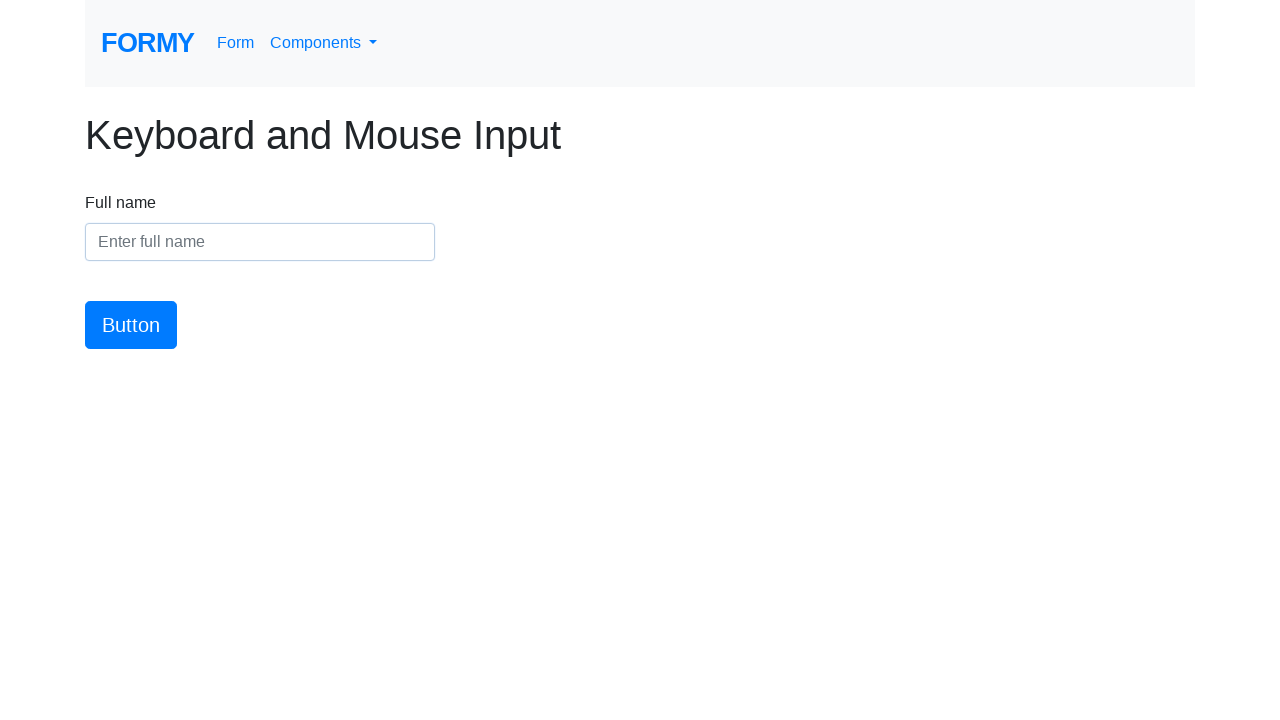

Entered 'Julie Benes' into the name field on #name
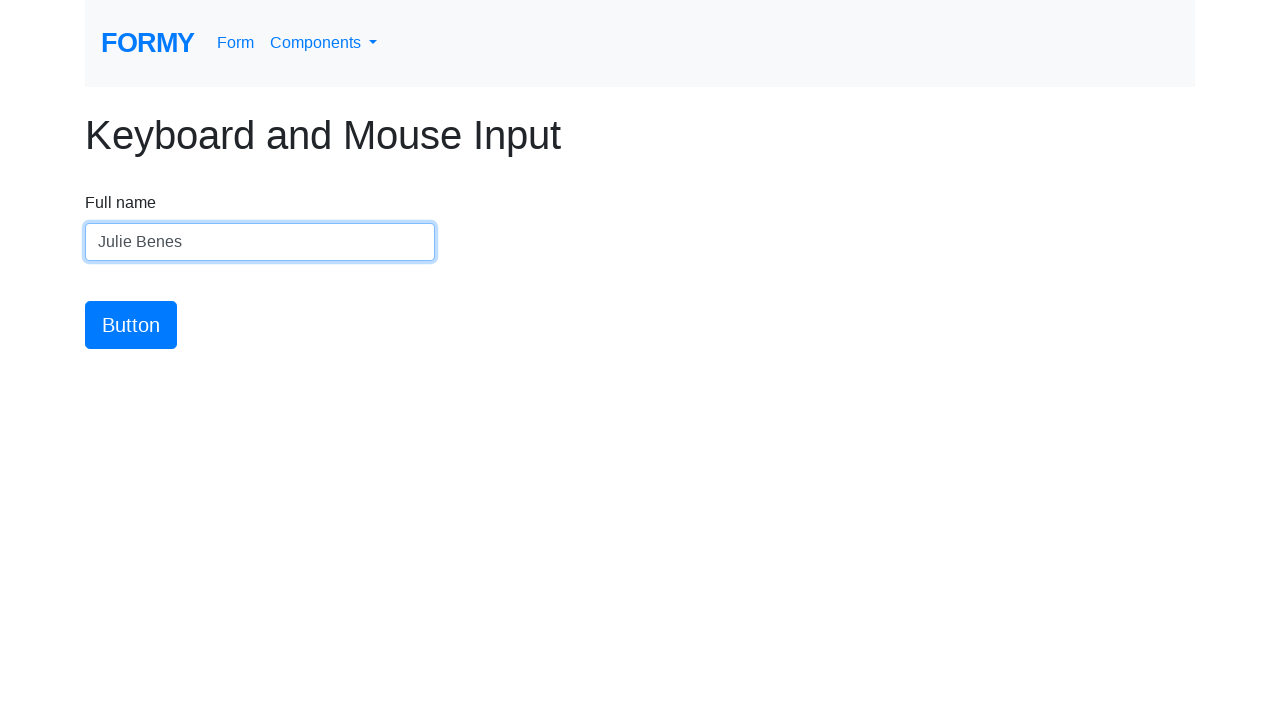

Clicked the button for the first time at (131, 325) on #button
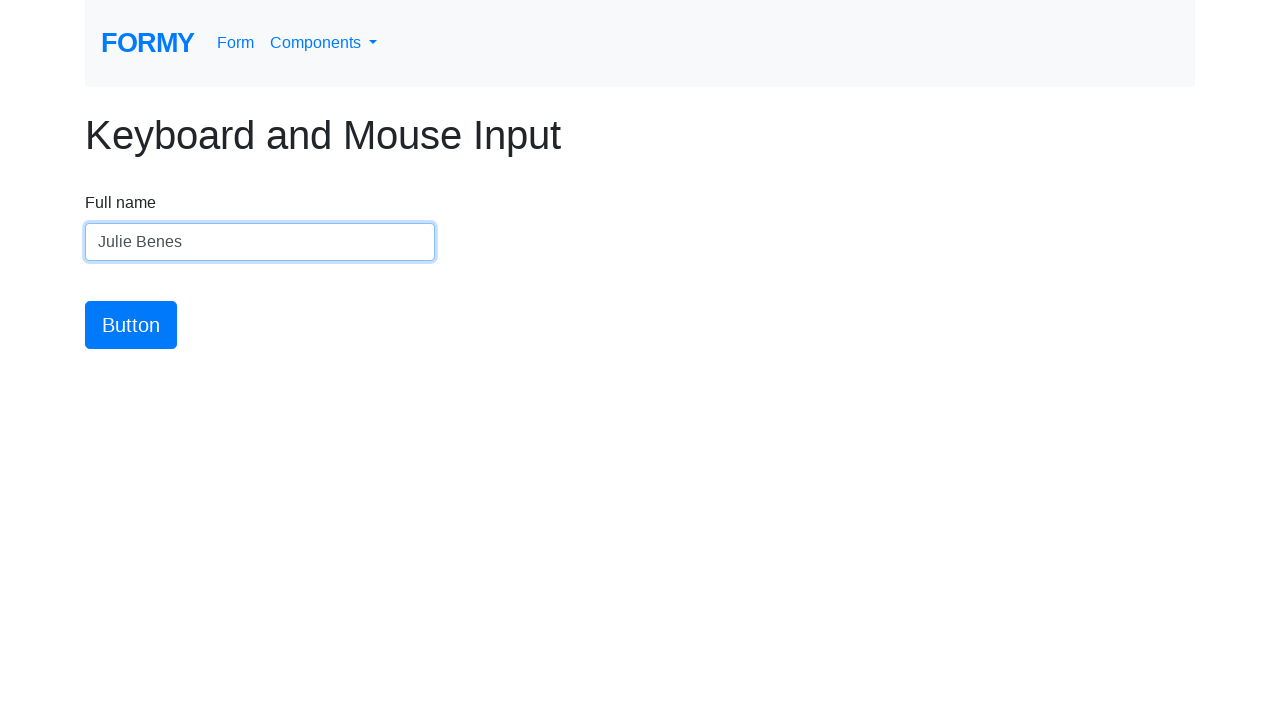

Clicked the button for the second time at (131, 325) on #button
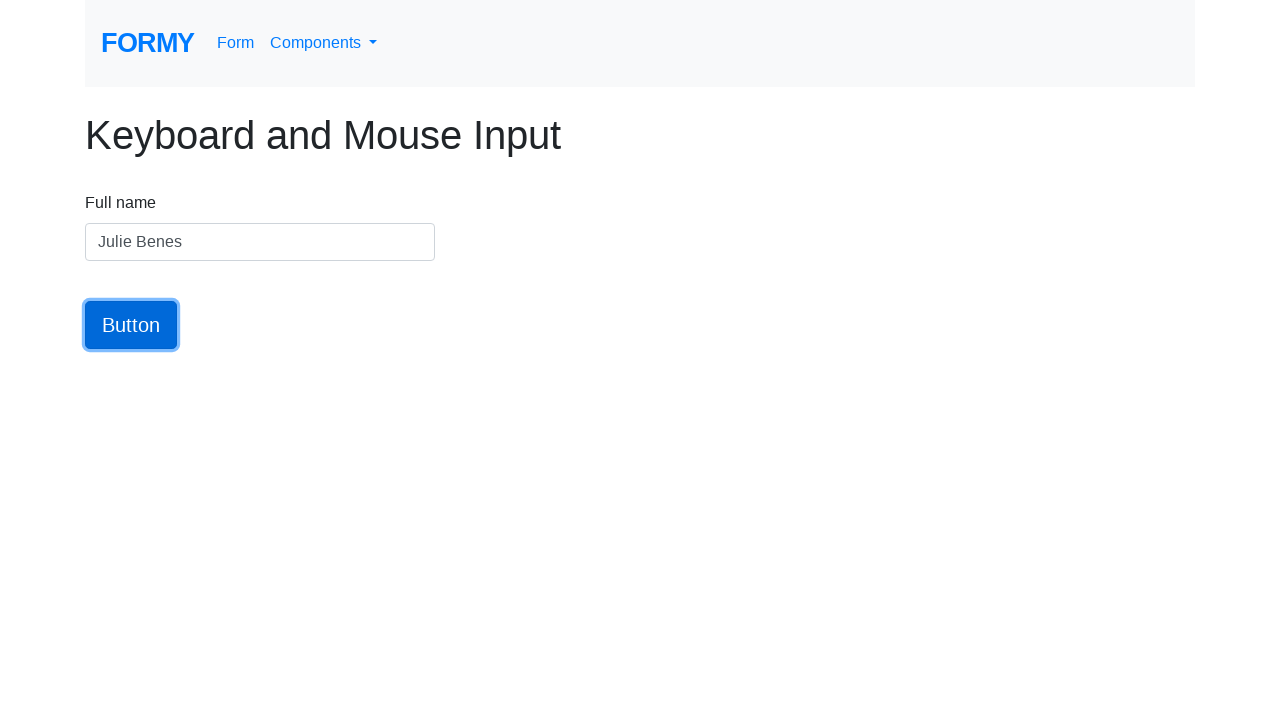

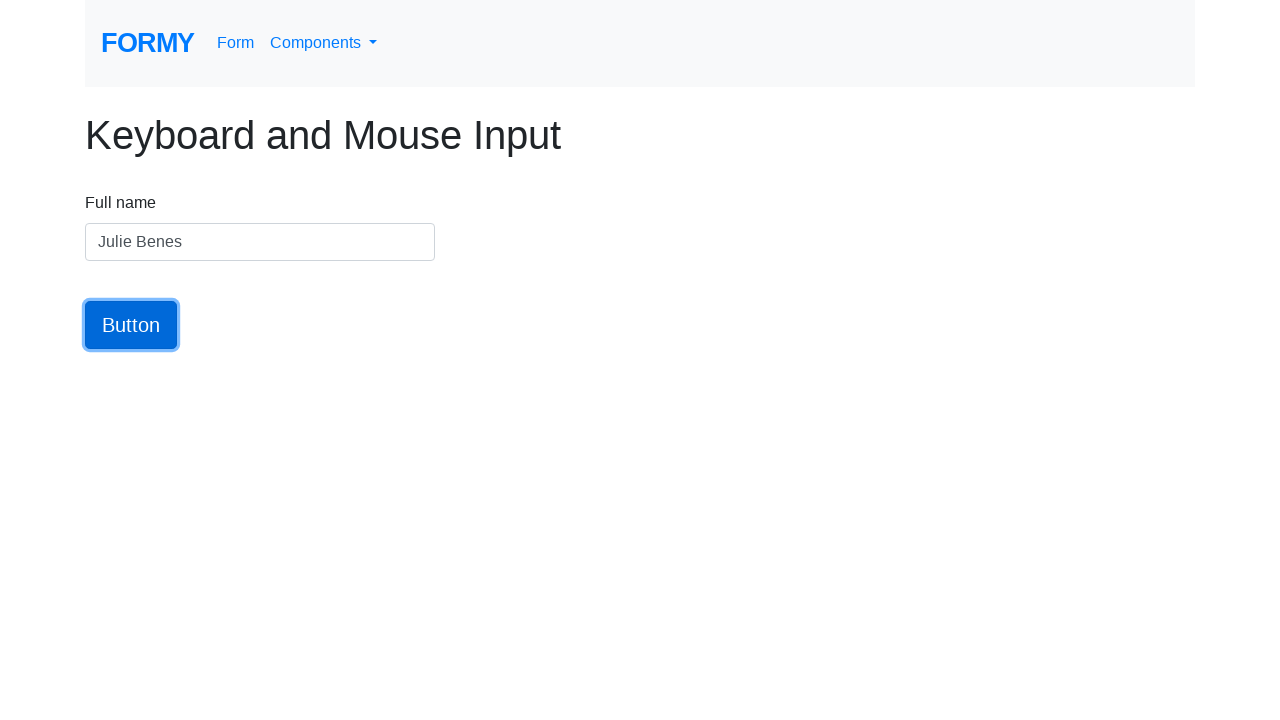